Tests double-click functionality by performing a double-click action on an element with id "bottom"

Starting URL: https://testeroprogramowania.github.io/selenium/doubleclick.html

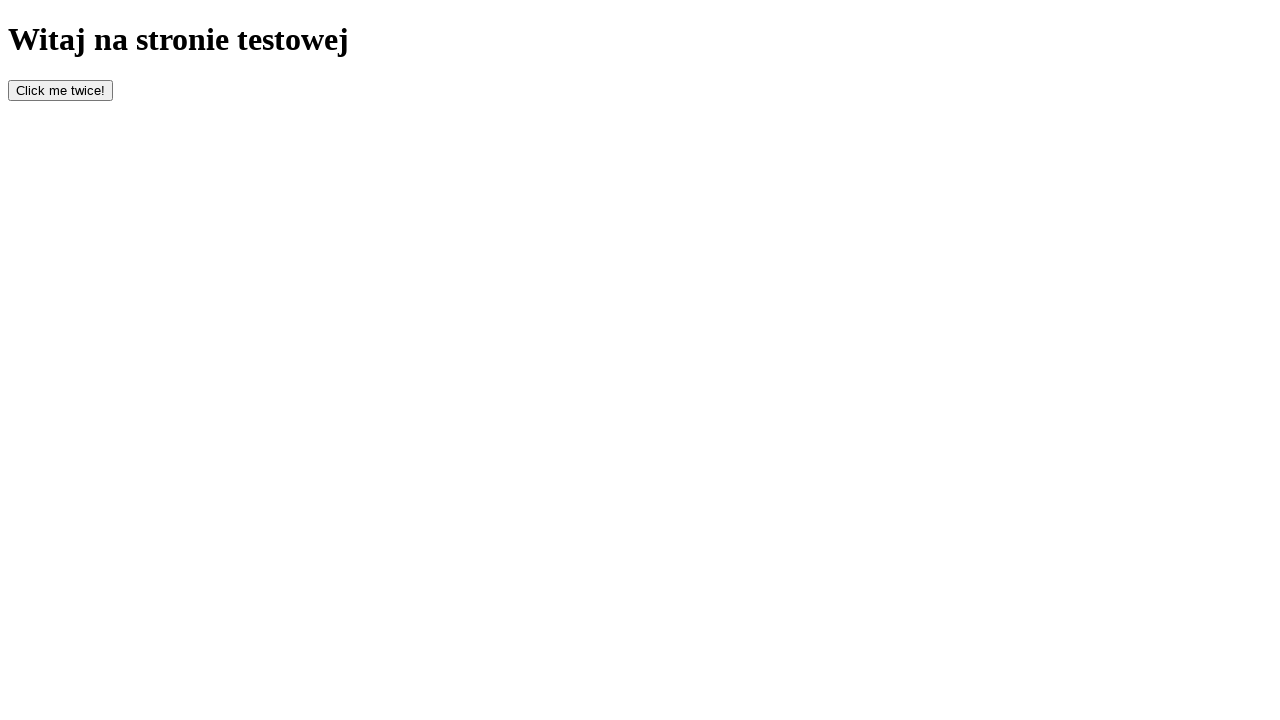

Navigated to double-click test page
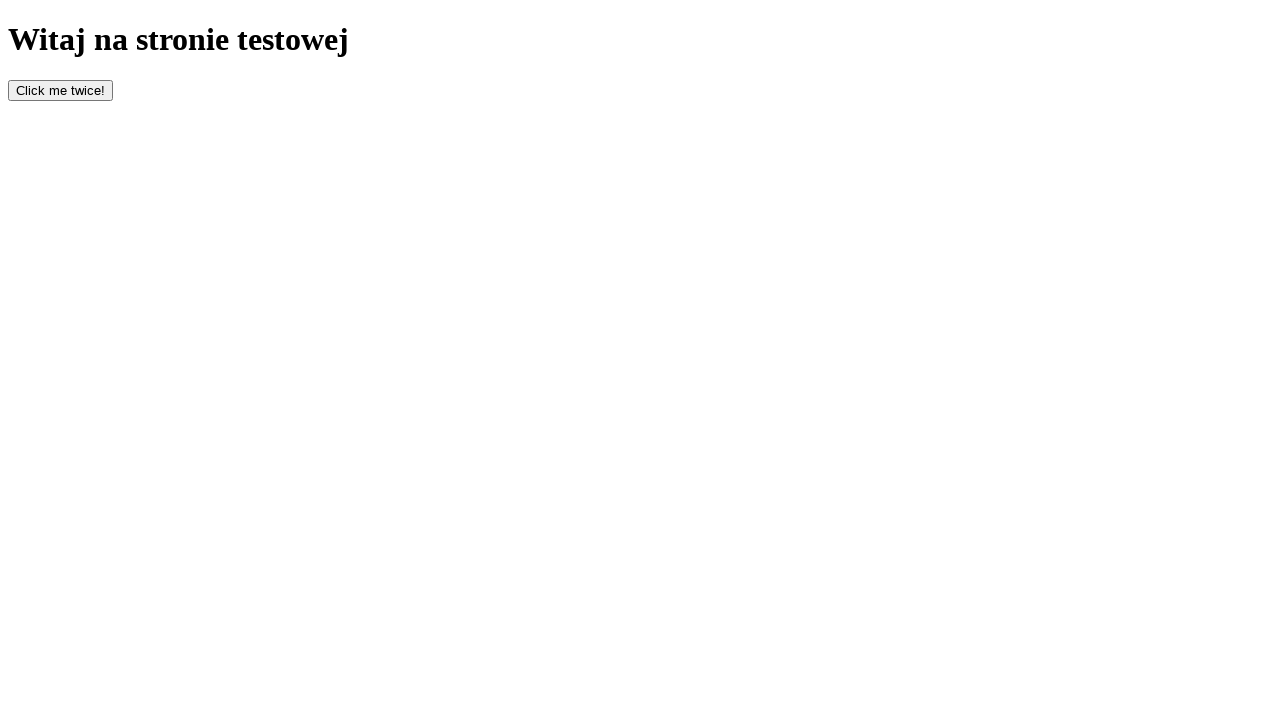

Performed double-click on element with id 'bottom' at (60, 90) on #bottom
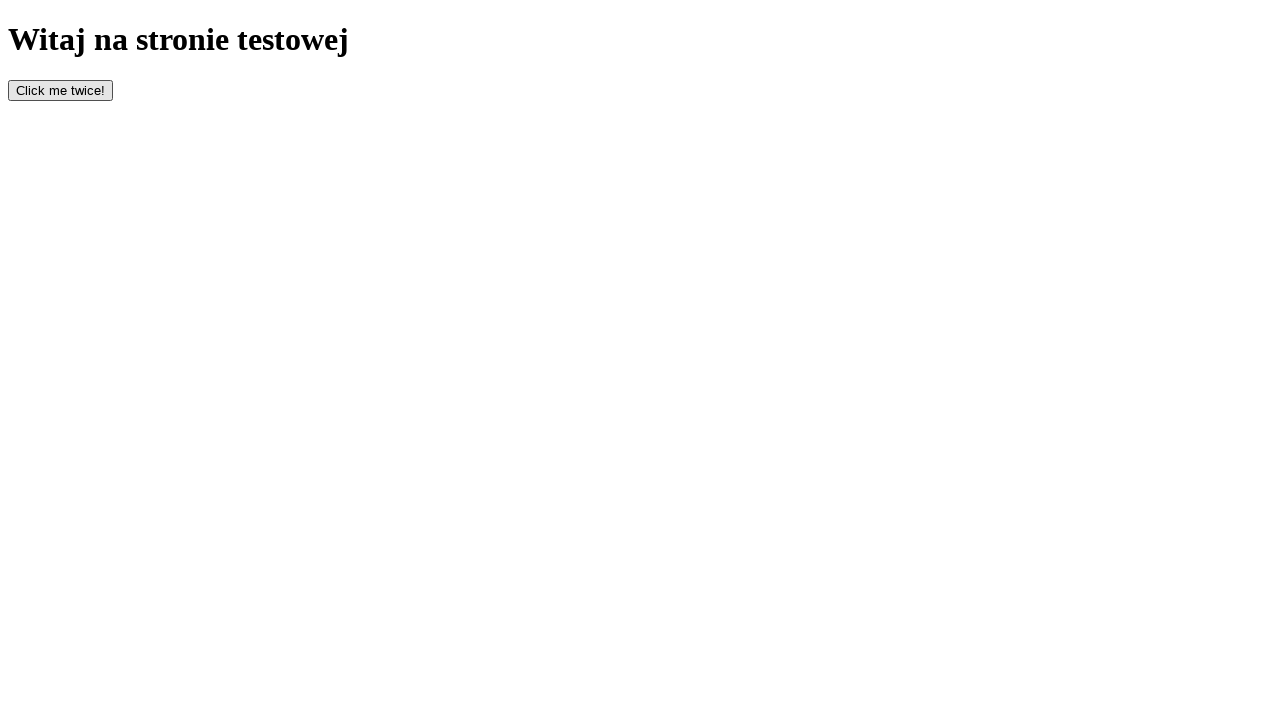

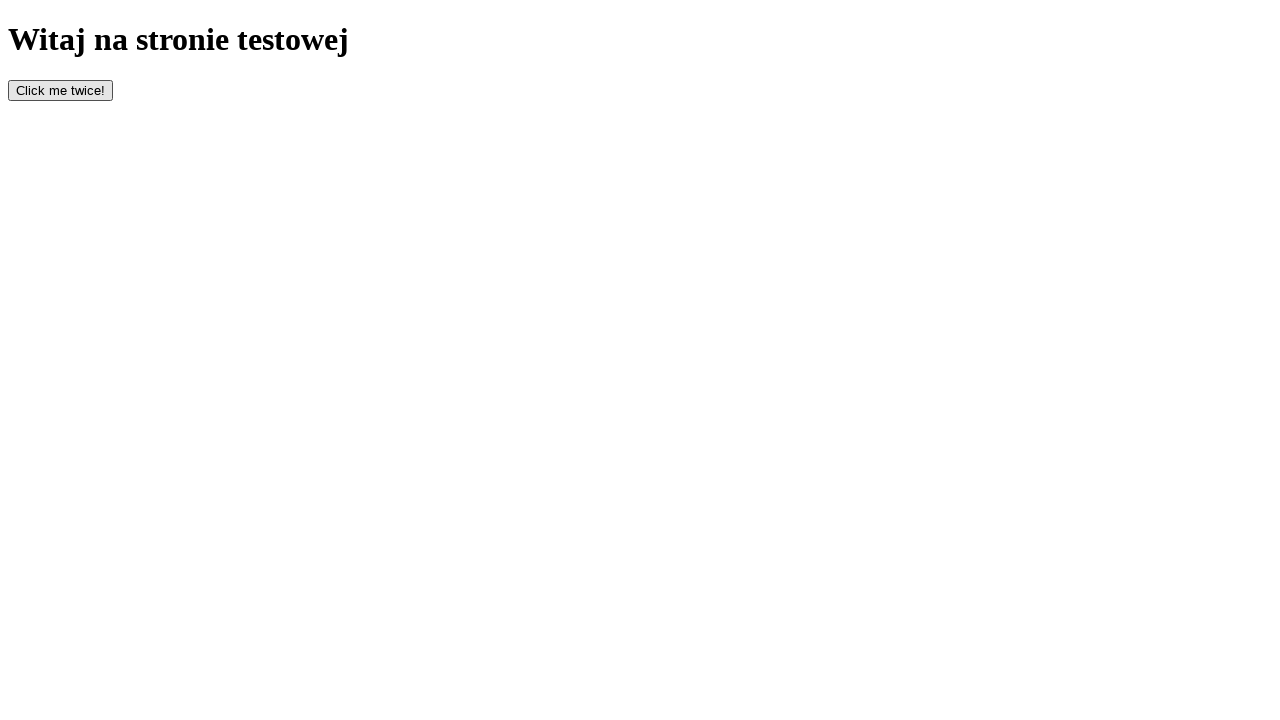